Tests JavaScript alert handling by clicking a button that triggers an alert, reading the alert text, and accepting it

Starting URL: https://testpages.herokuapp.com/styled/alerts/alert-test.html

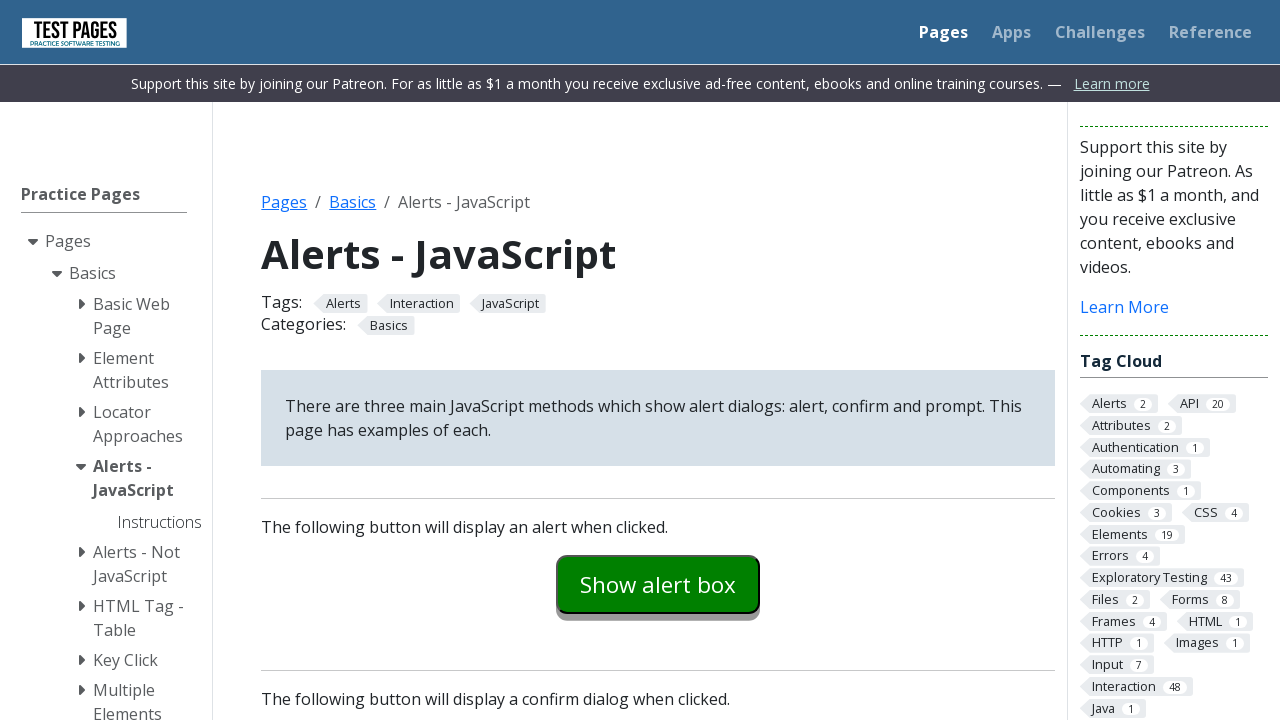

Navigated to alert test page
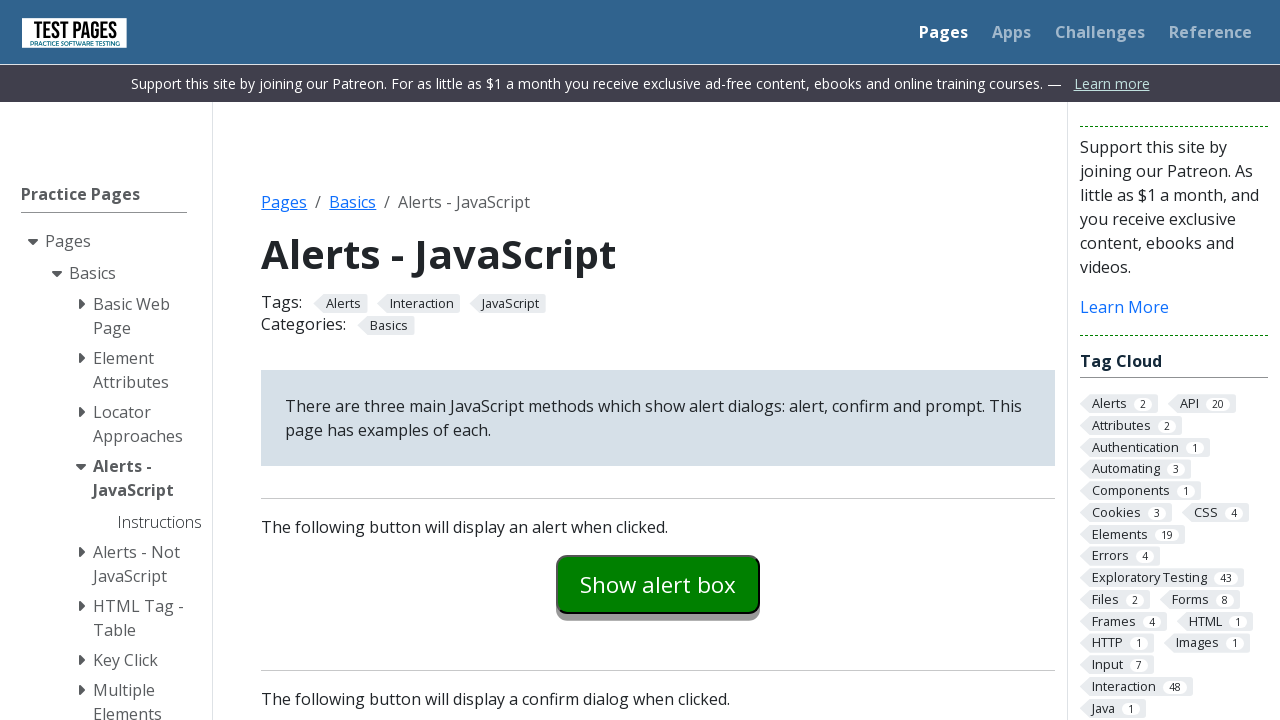

Clicked button to trigger JavaScript alert at (658, 584) on #alertexamples
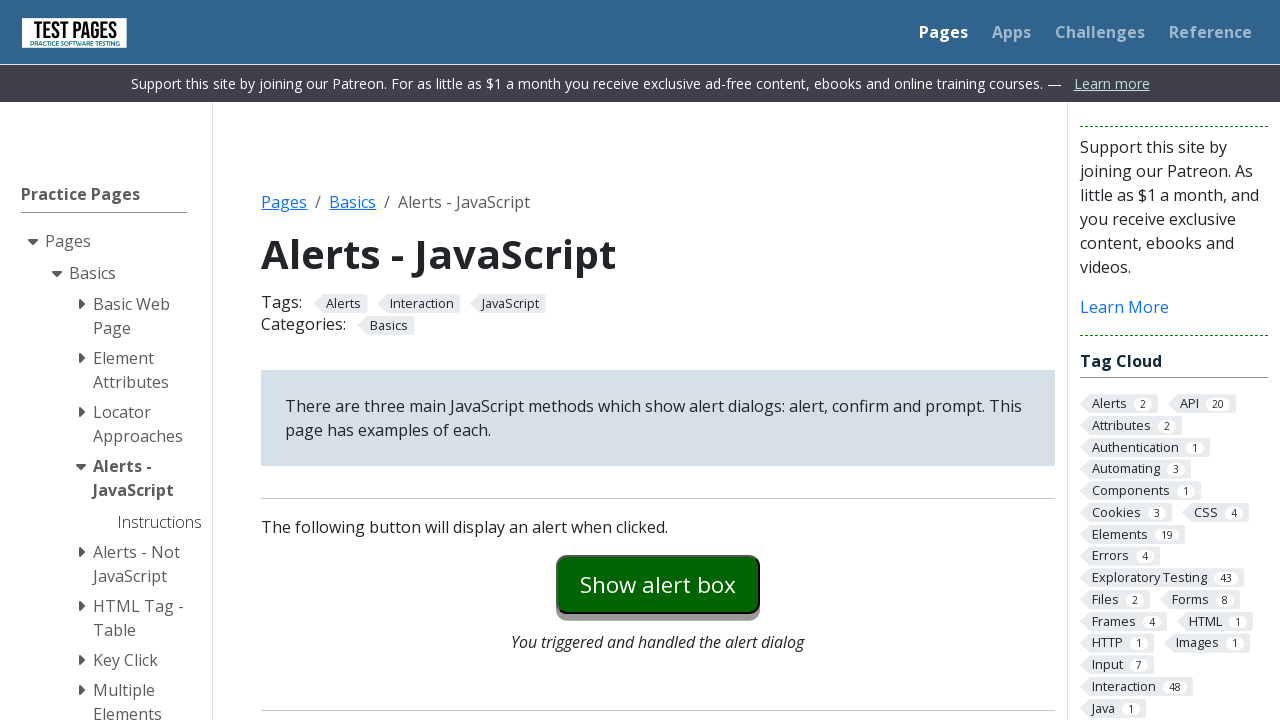

Set up alert handler to accept dialog
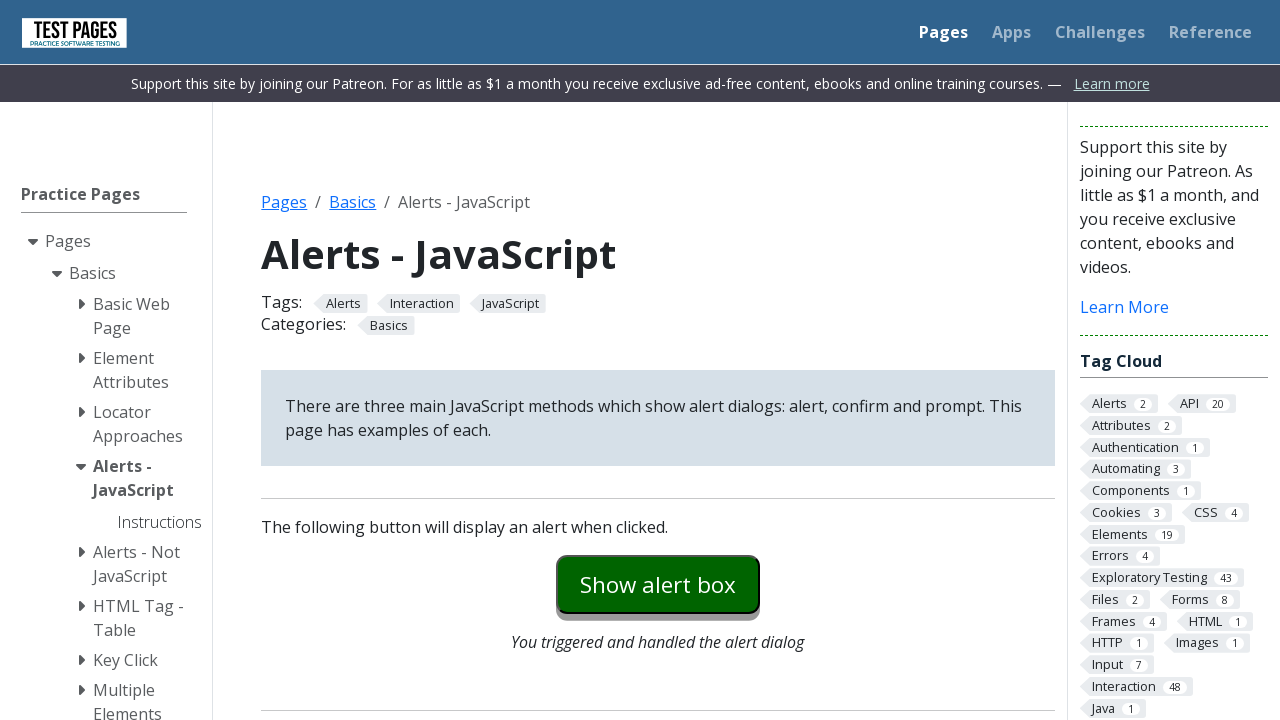

Waited for alert interaction to complete
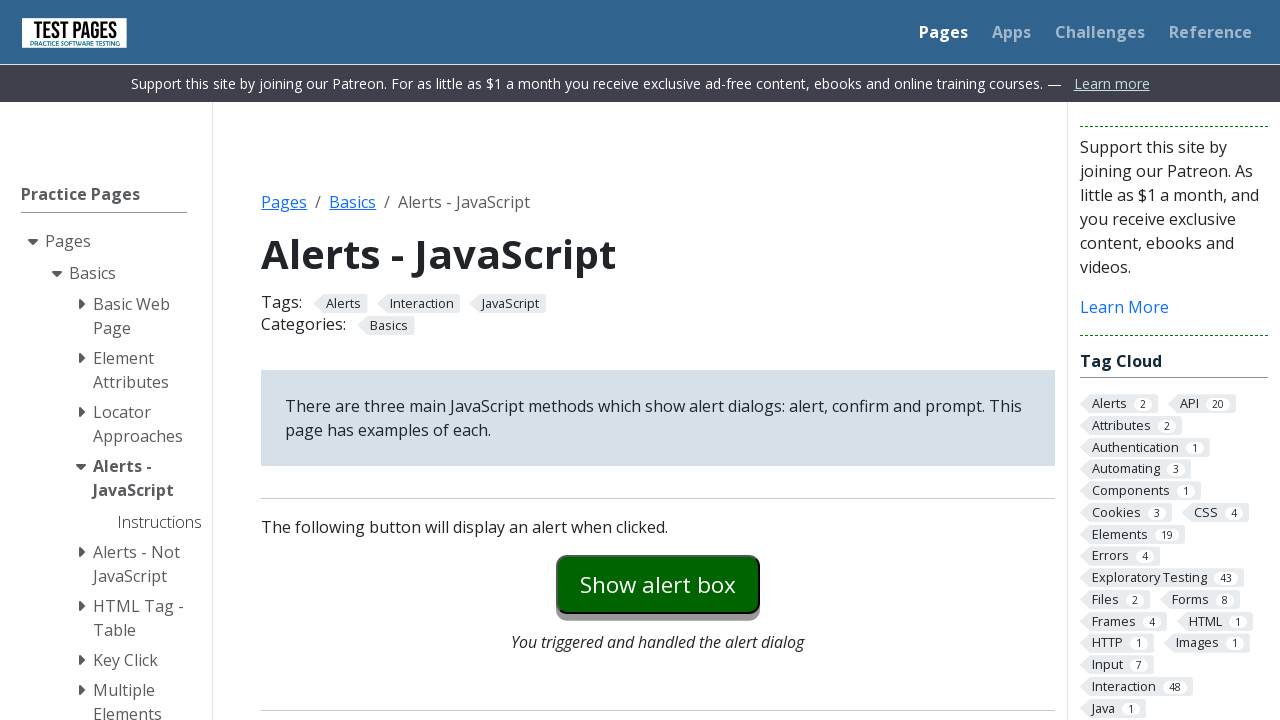

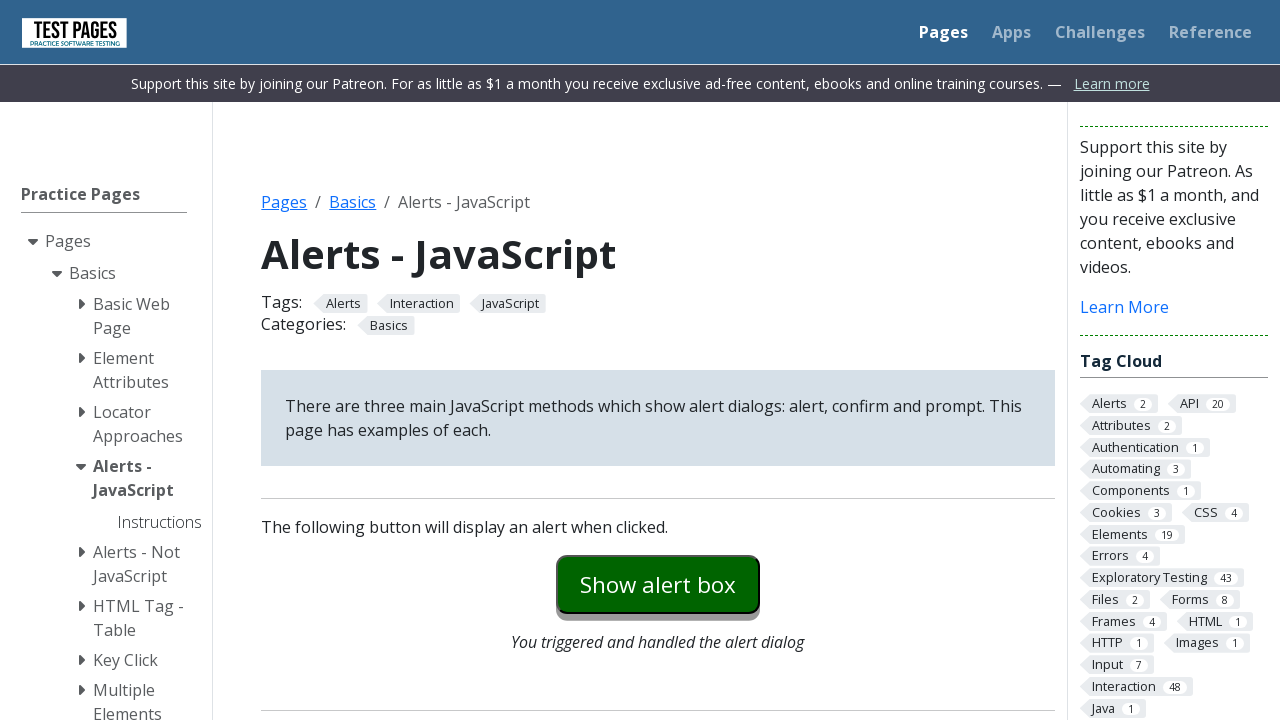